Navigates to the Autodoc.de website and verifies the page loads successfully

Starting URL: https://www.autodoc.de

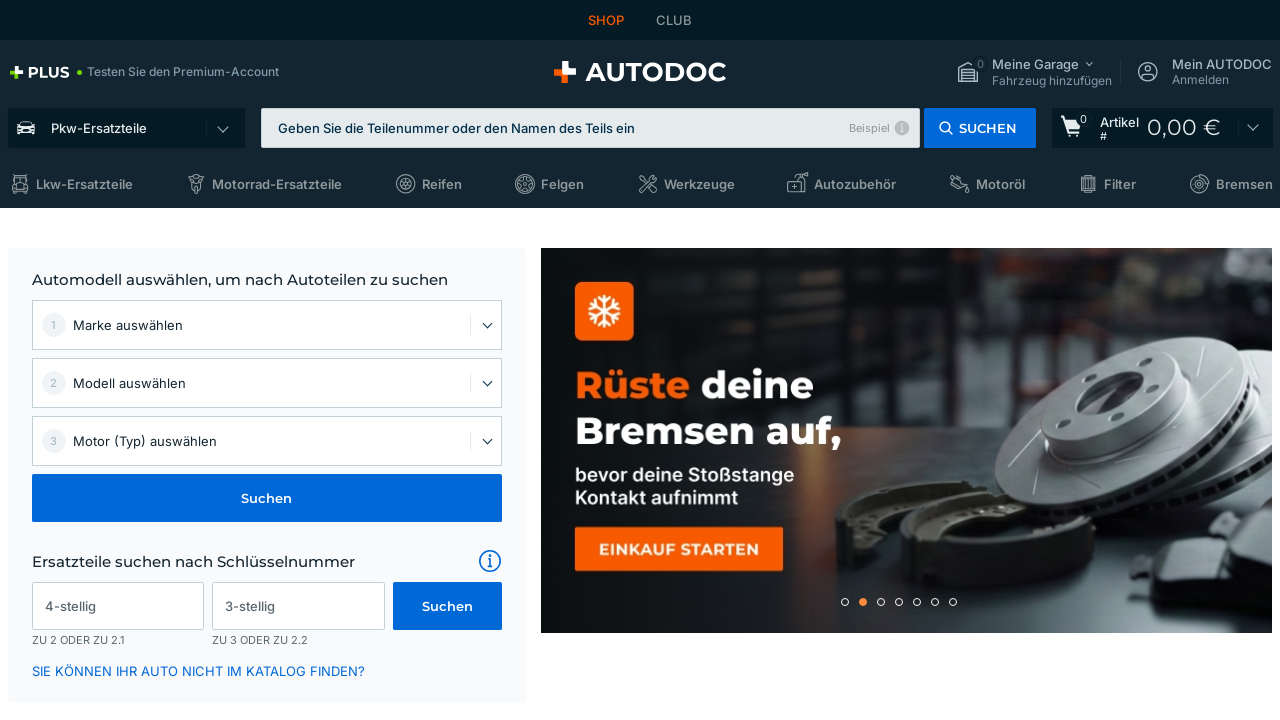

Waited for page to reach domcontentloaded state
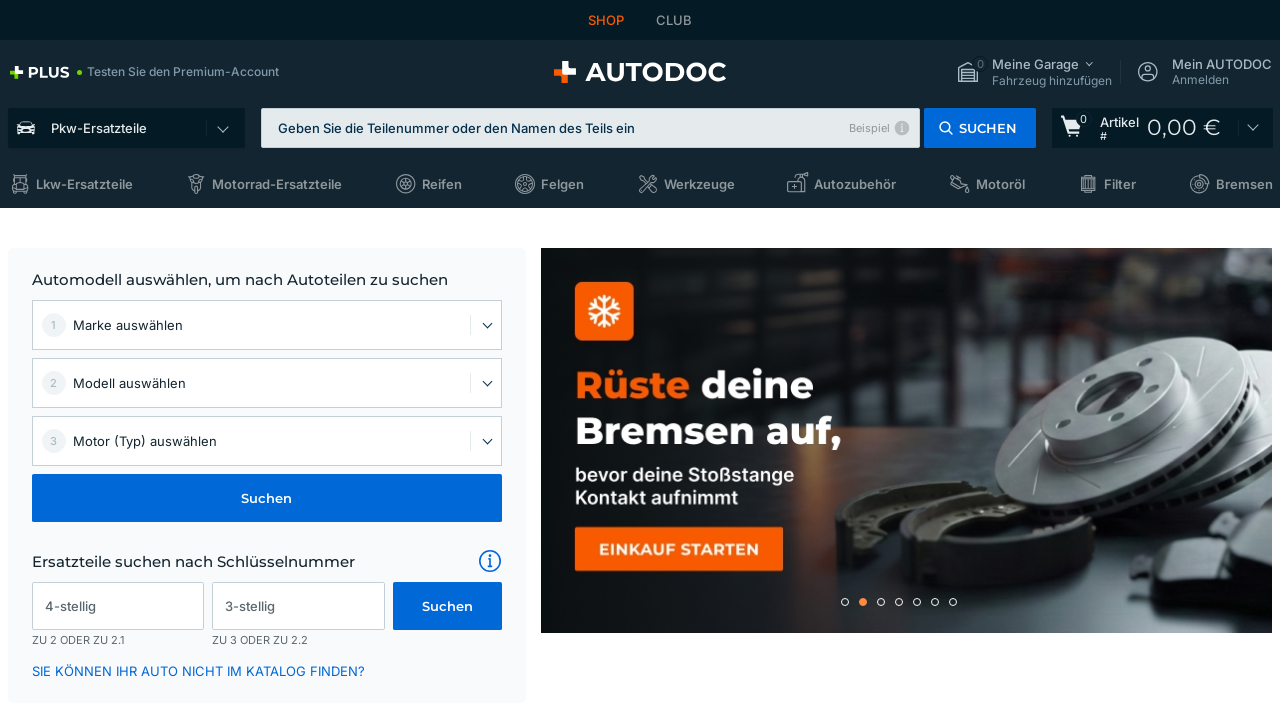

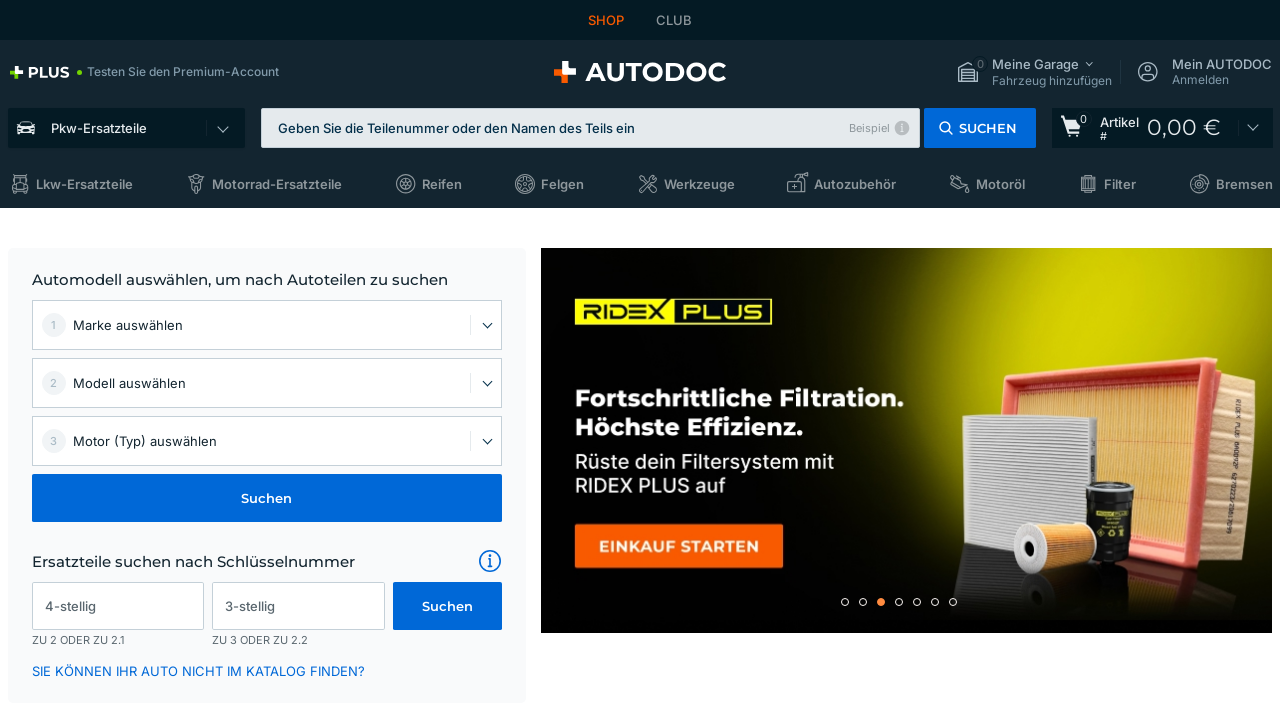